Tests navigating to the Laptops category and verifies that product cards are displayed

Starting URL: https://www.demoblaze.com/

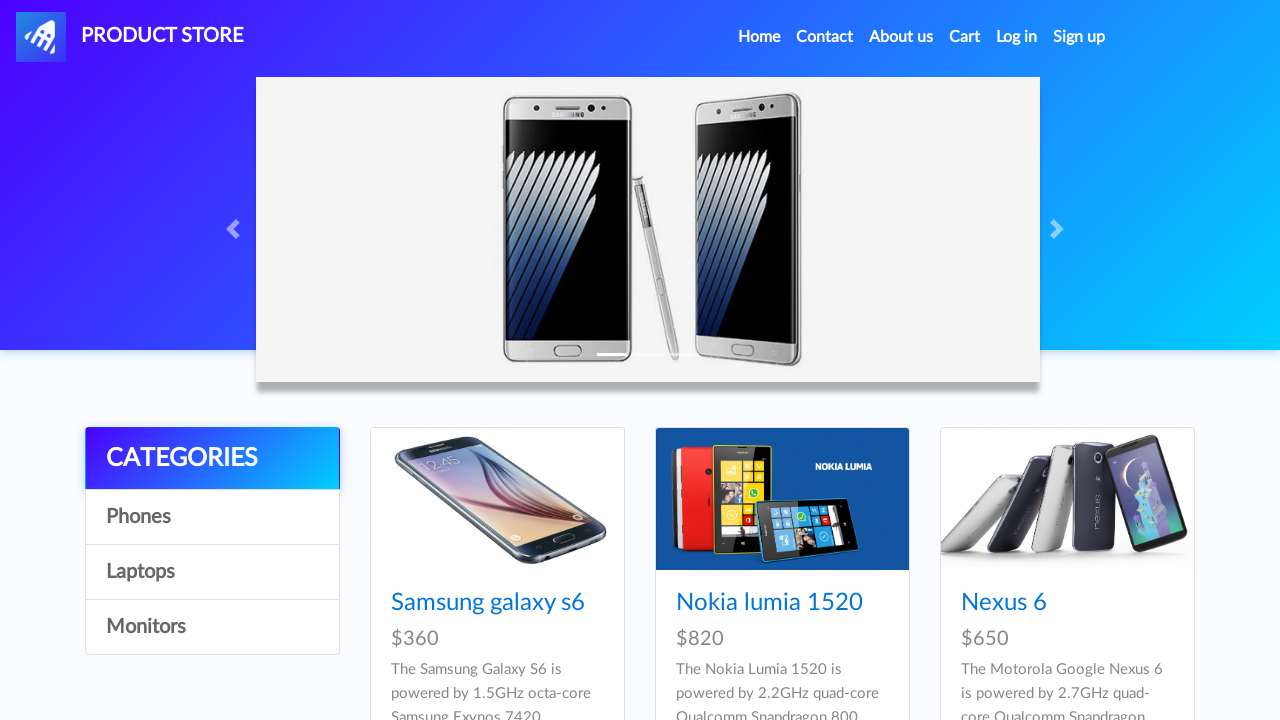

Clicked on Laptops category link at (212, 572) on a:text('Laptops')
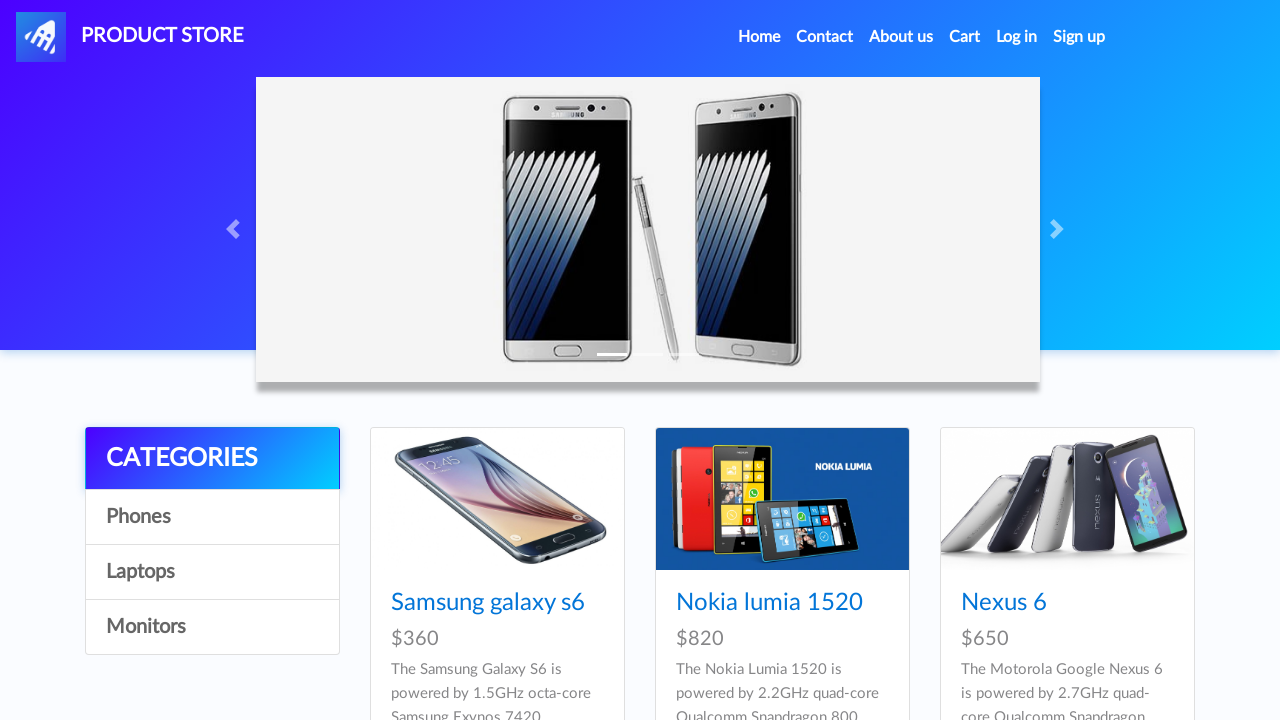

Product cards loaded successfully
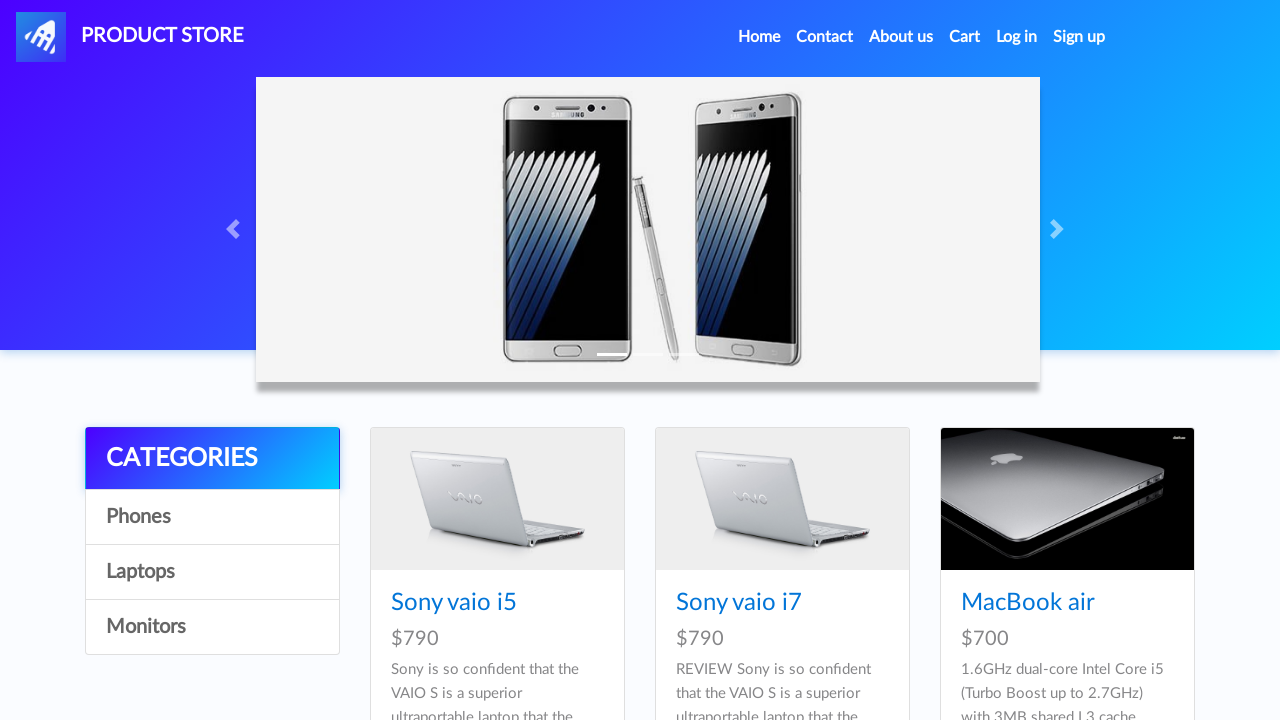

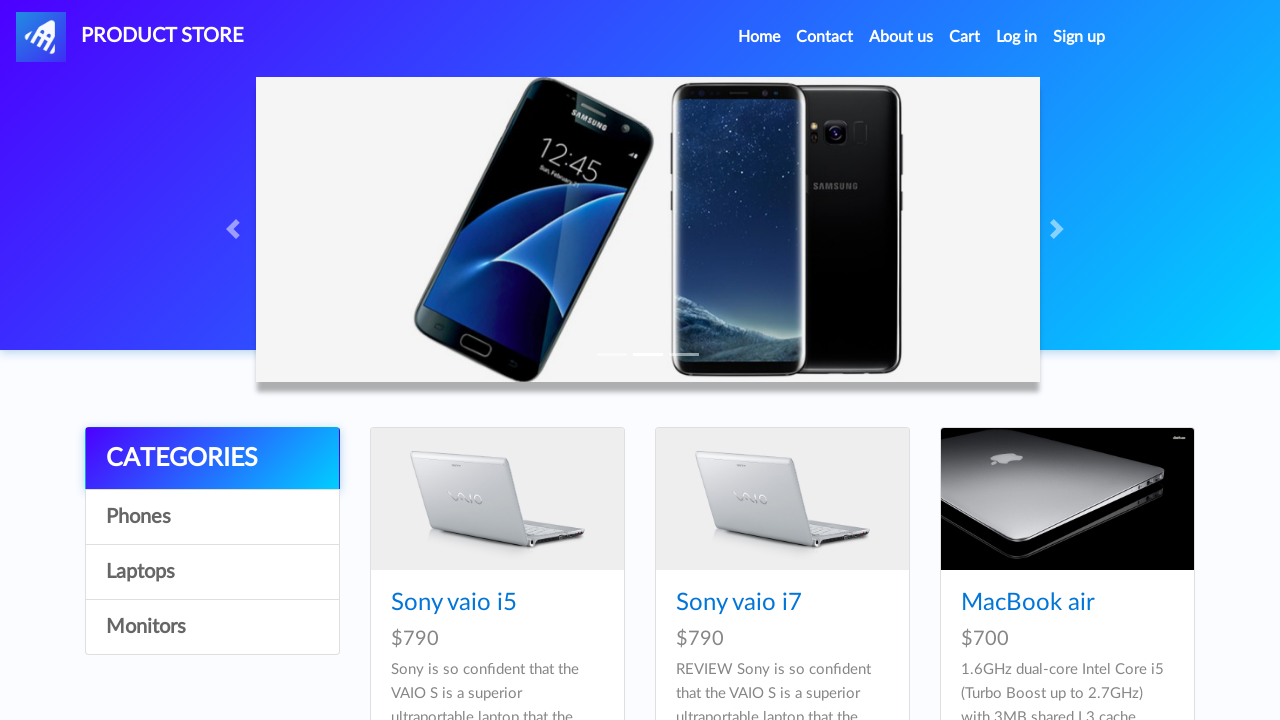